Fills a contact form with name, email, and a multi-line message

Starting URL: https://ultimateqa.com/complicated-page

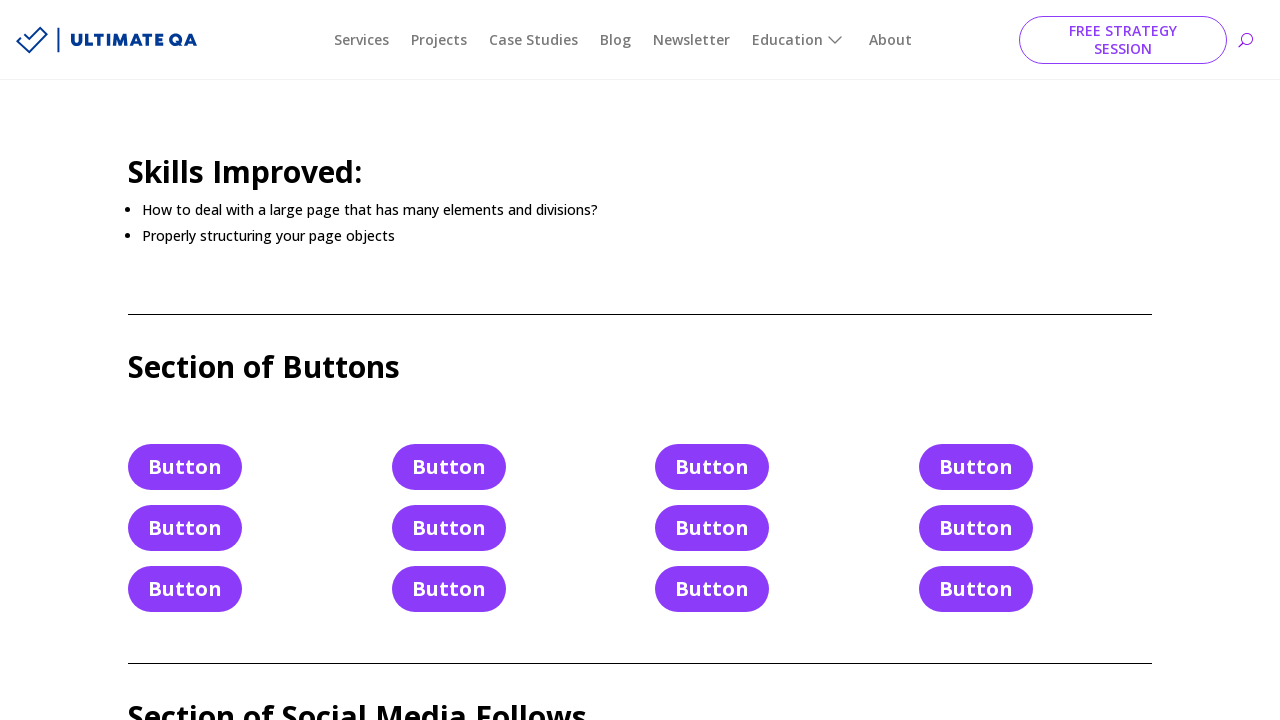

Filled contact name field with 'TEST_NAME' on #et_pb_contact_name_0
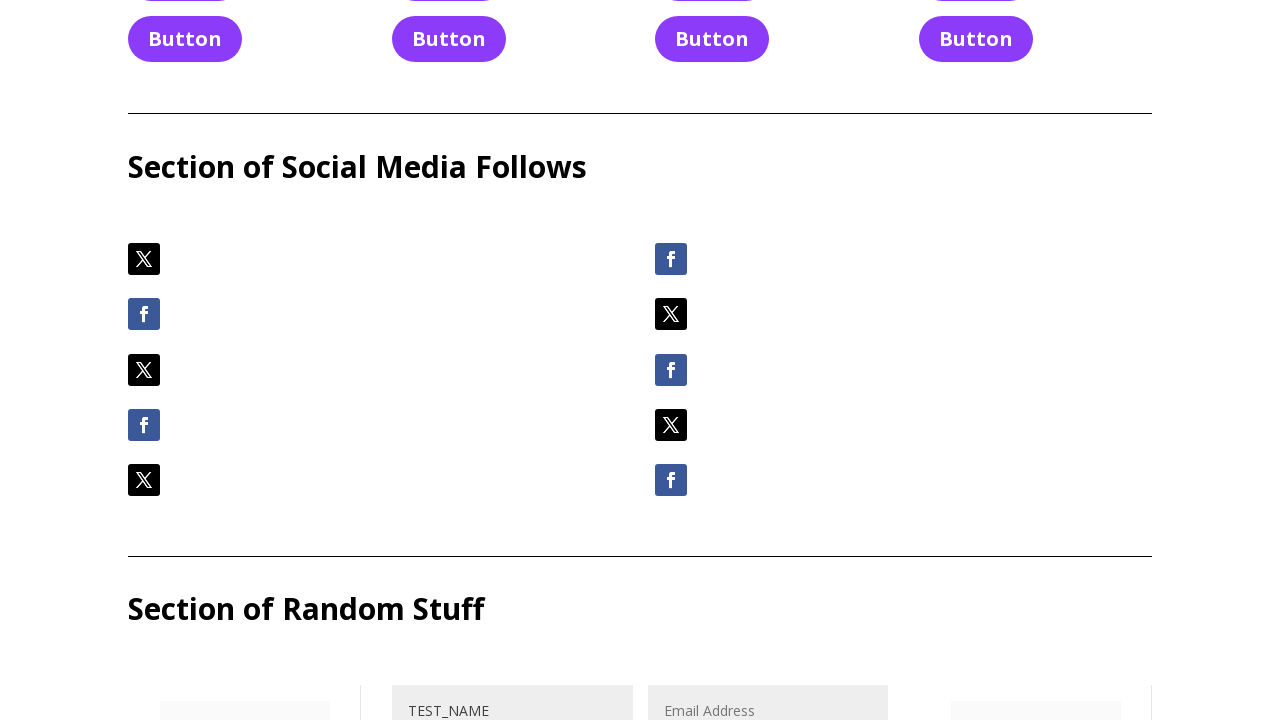

Filled contact email field with 'email@email.email' on #et_pb_contact_email_0
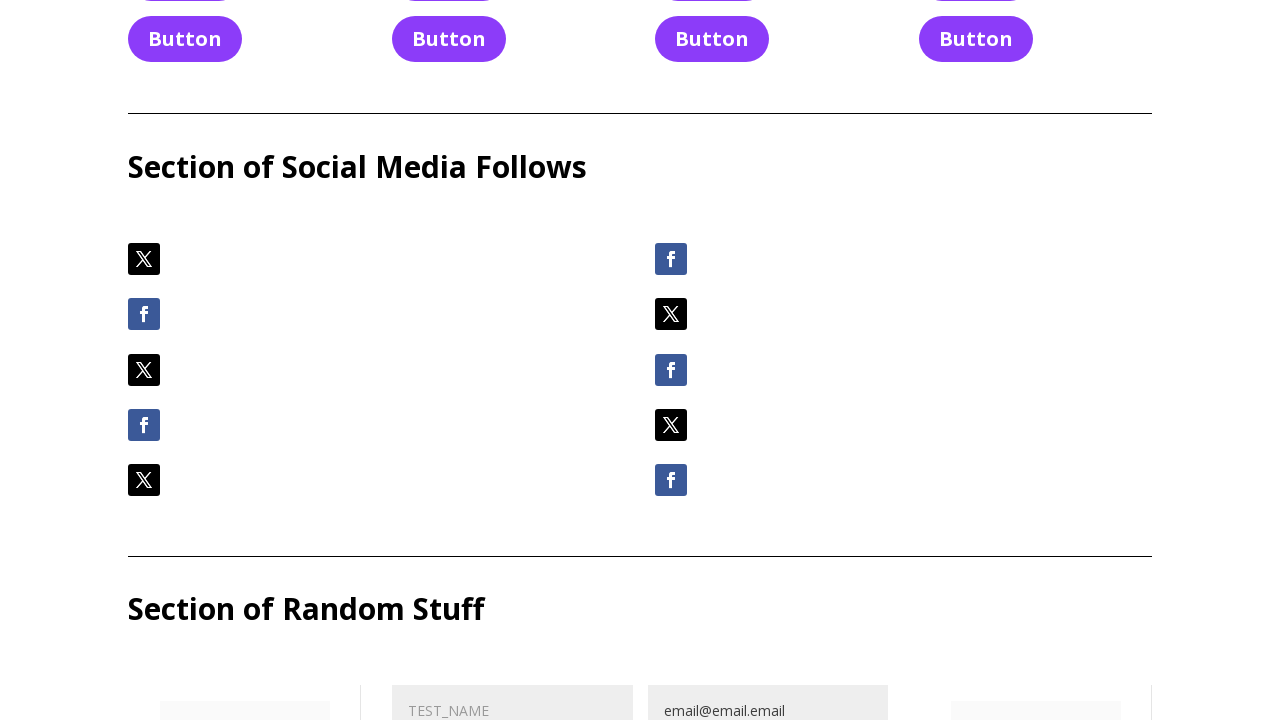

Filled contact message field with multi-line text including special characters on #et_pb_contact_message_0
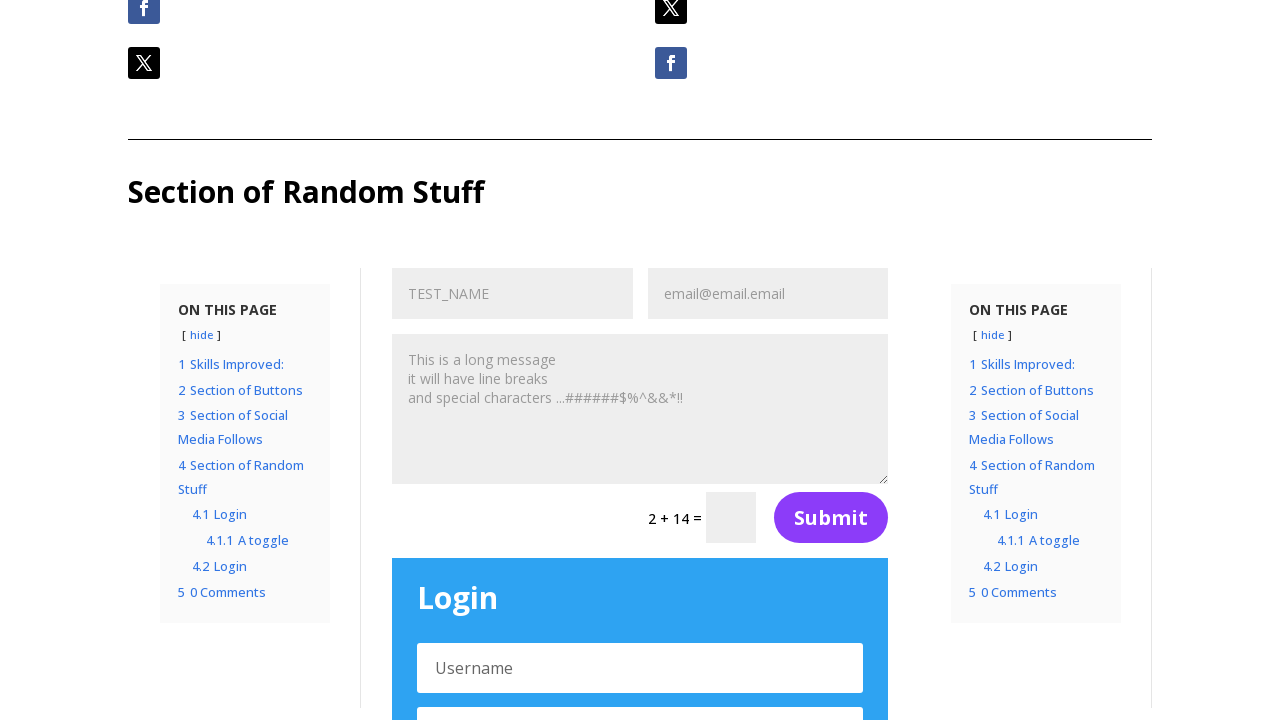

Verified contact message field is present and loaded
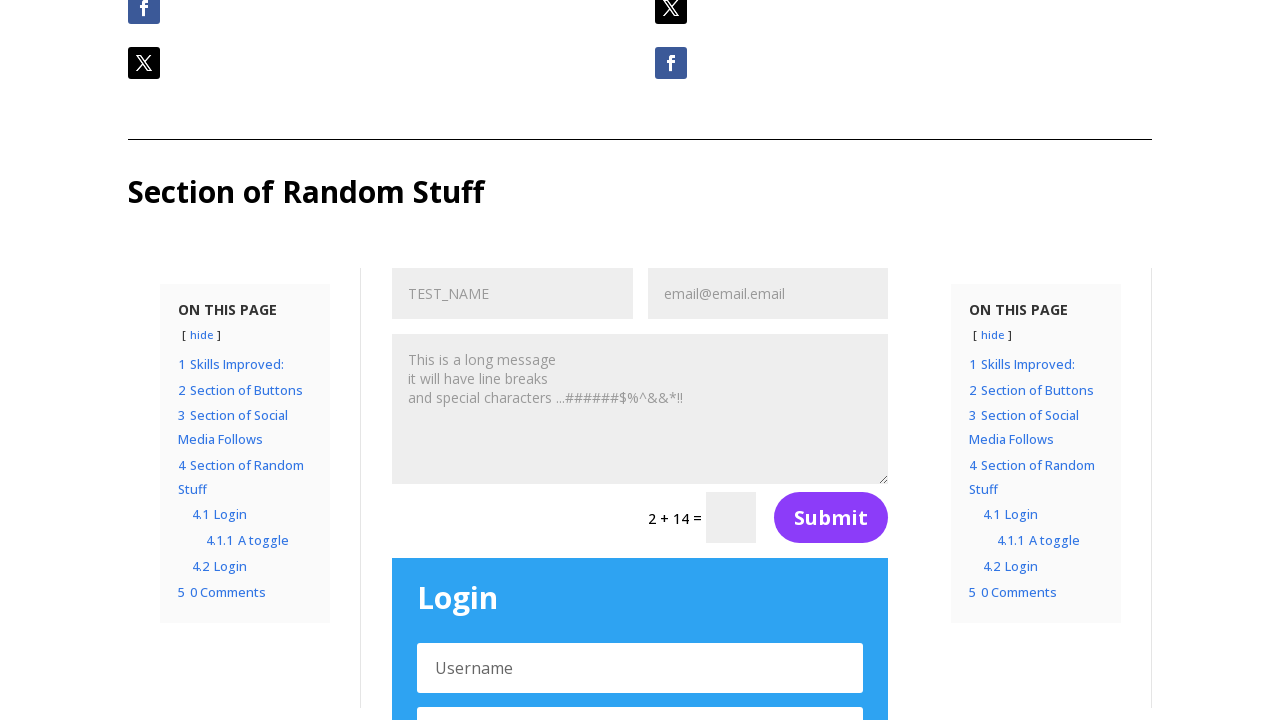

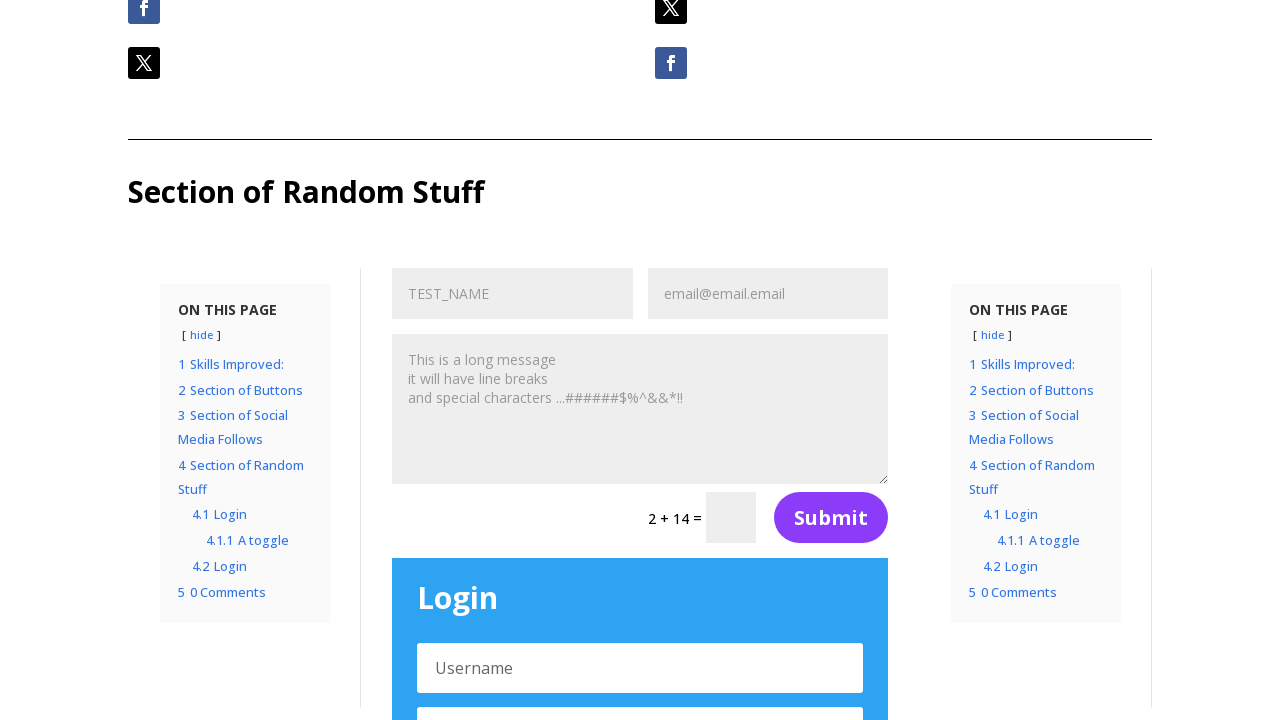